Tests the text box form on demoqa.com by clearing and filling all text fields (name, email, current address, permanent address) and verifying the entered values using assertions.

Starting URL: https://demoqa.com/text-box

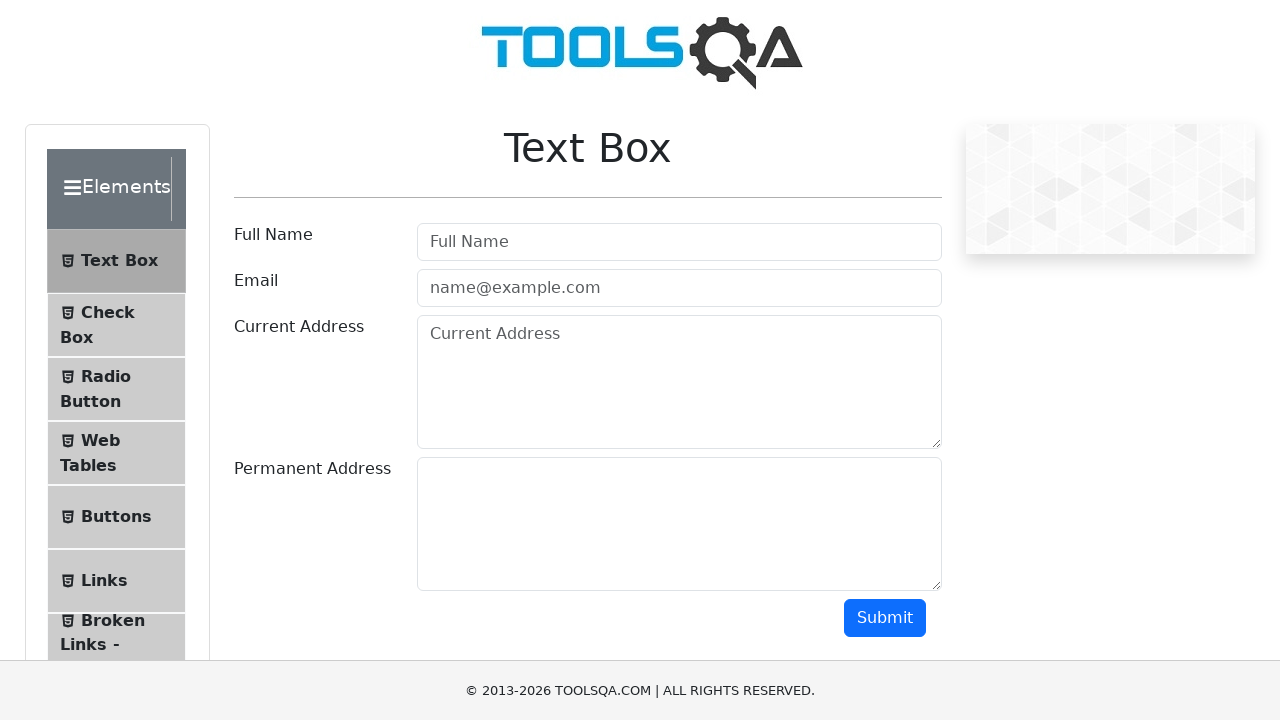

Cleared the Name field on input#userName
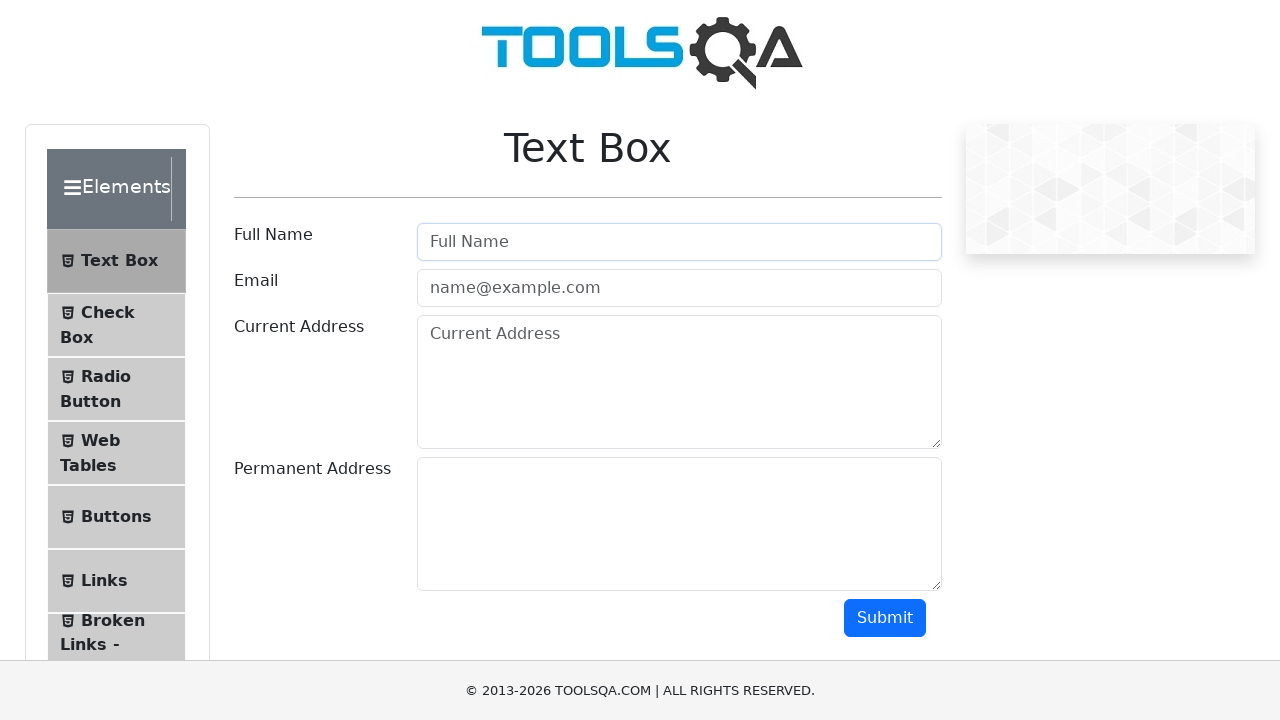

Filled Name field with 'John Smith' on input#userName
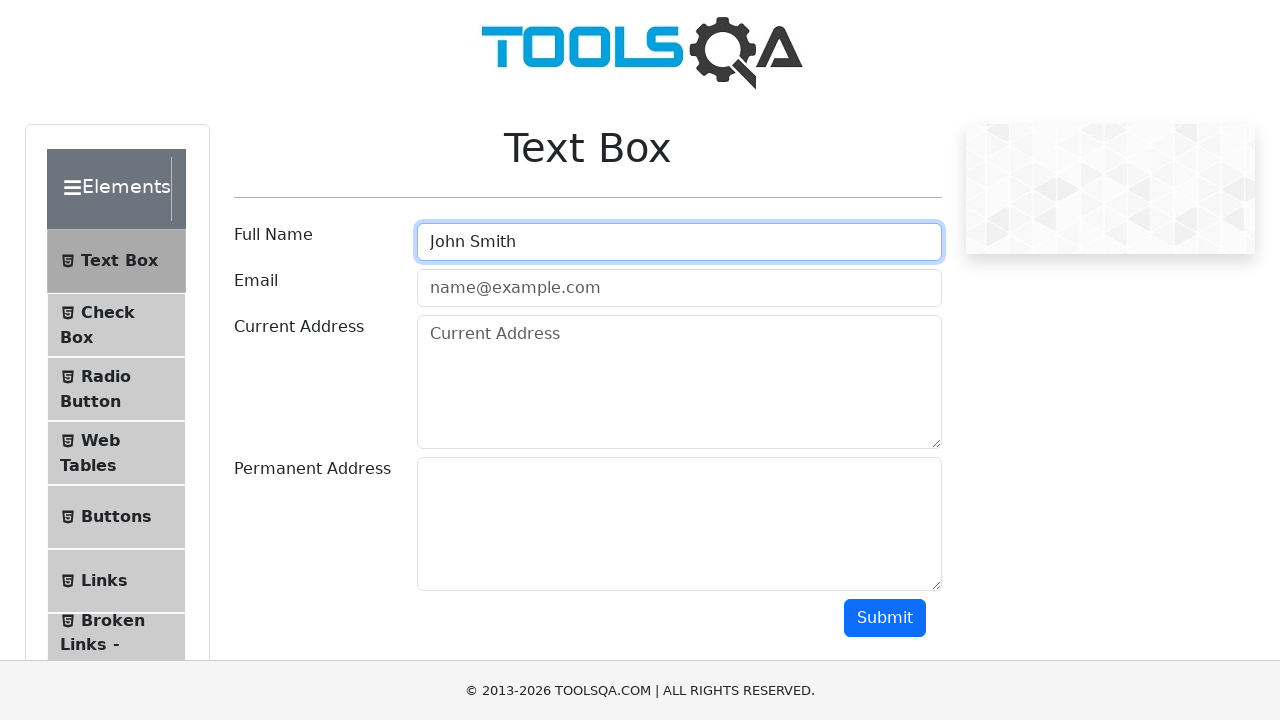

Verified Name field contains 'John Smith'
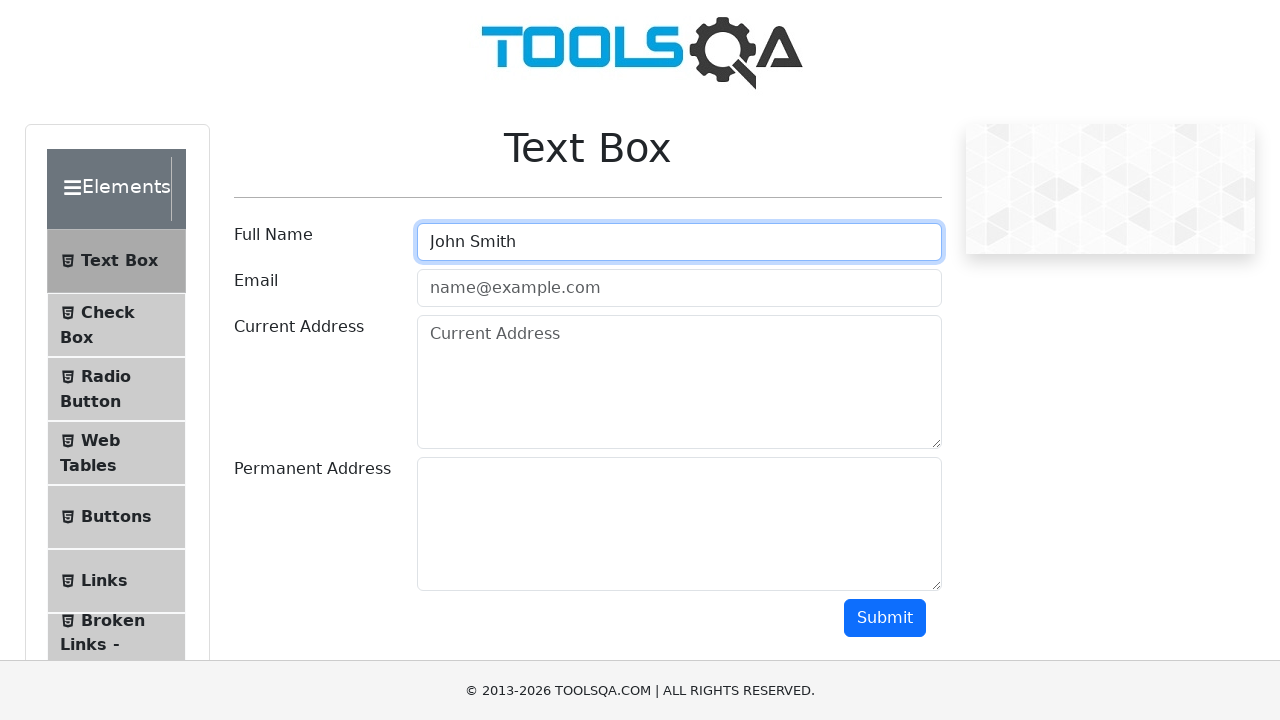

Cleared the Email field on input#userEmail
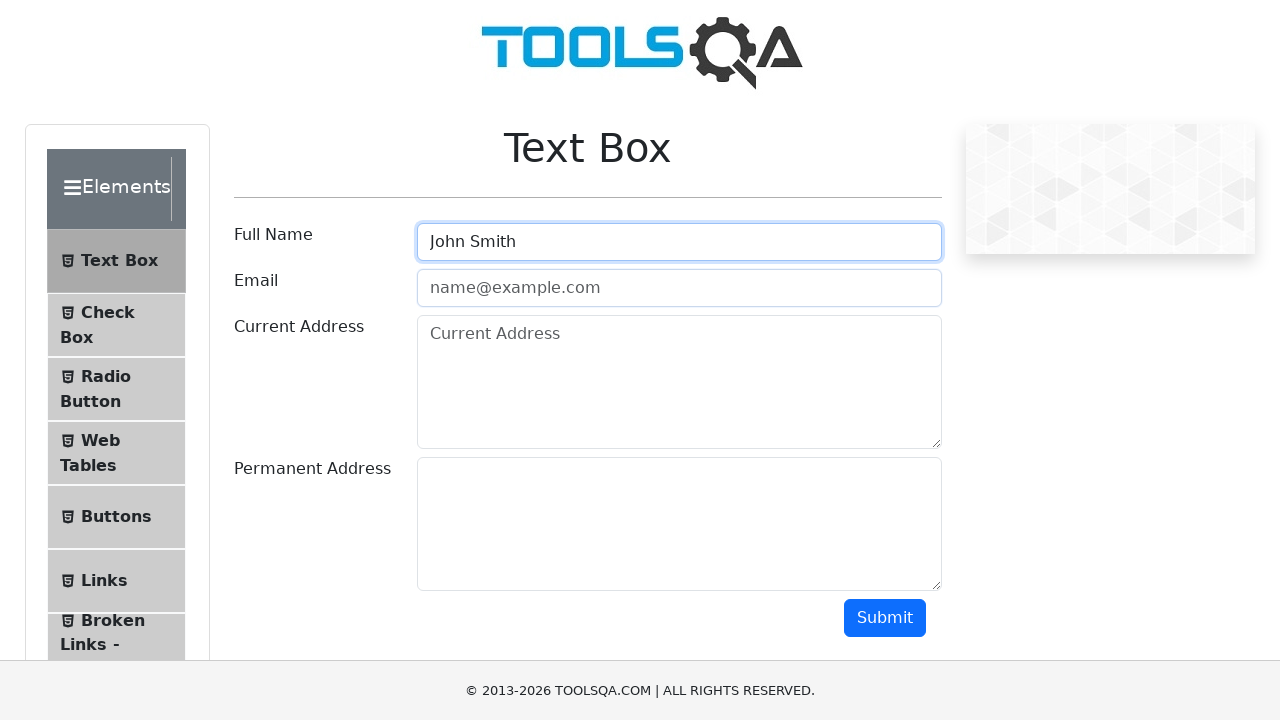

Filled Email field with 'john.smith@example.com' on input#userEmail
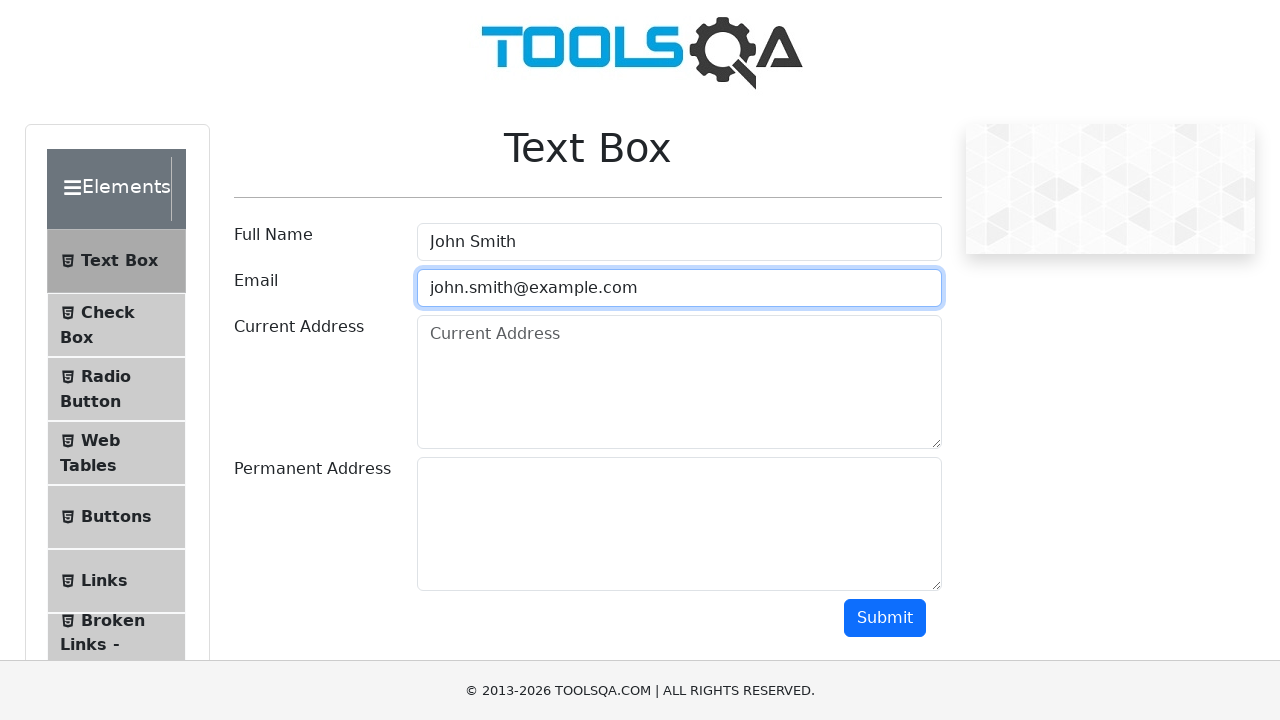

Verified Email field contains 'john.smith@example.com'
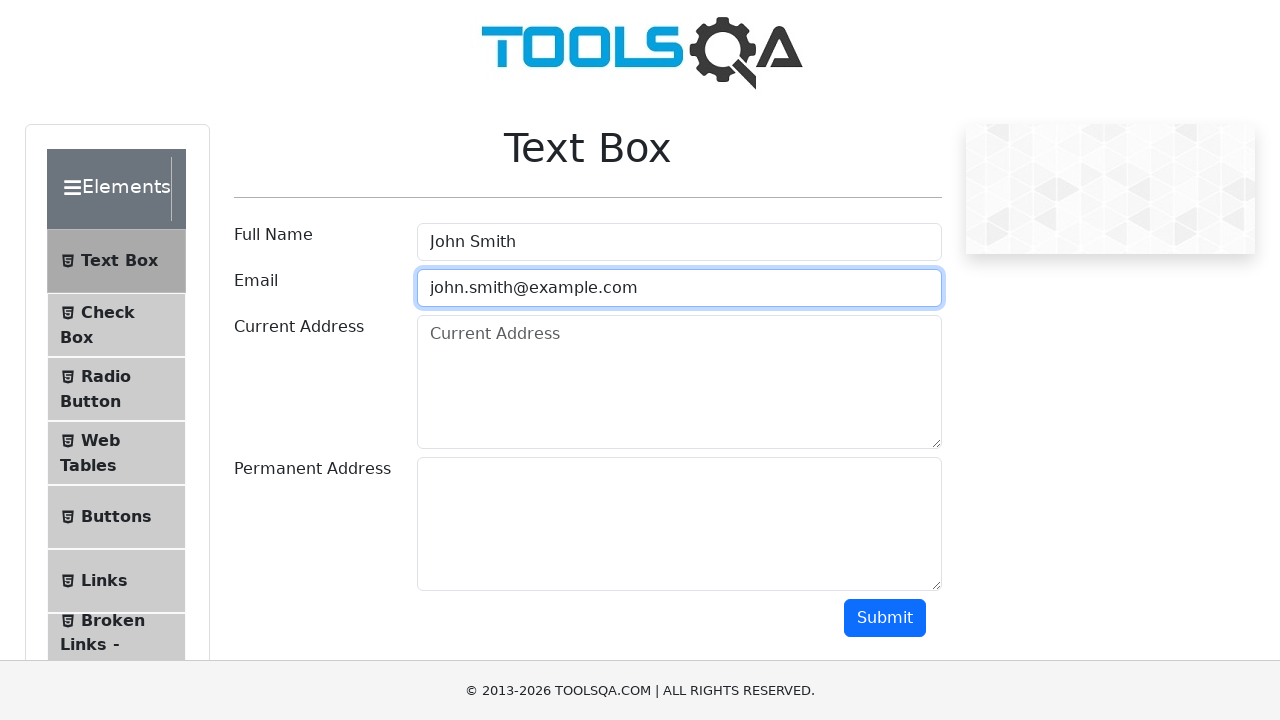

Cleared the Current Address field on textarea#currentAddress
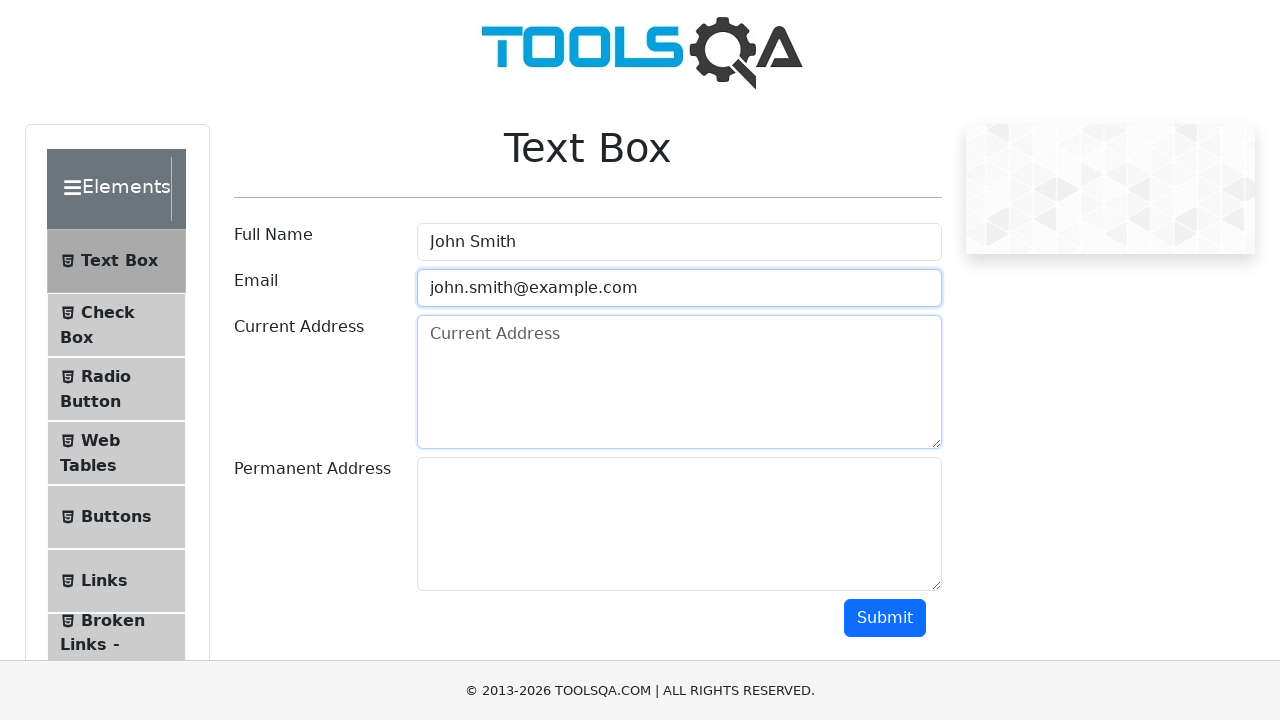

Filled Current Address field with '123 Main Street, New York, NY 10001' on textarea#currentAddress
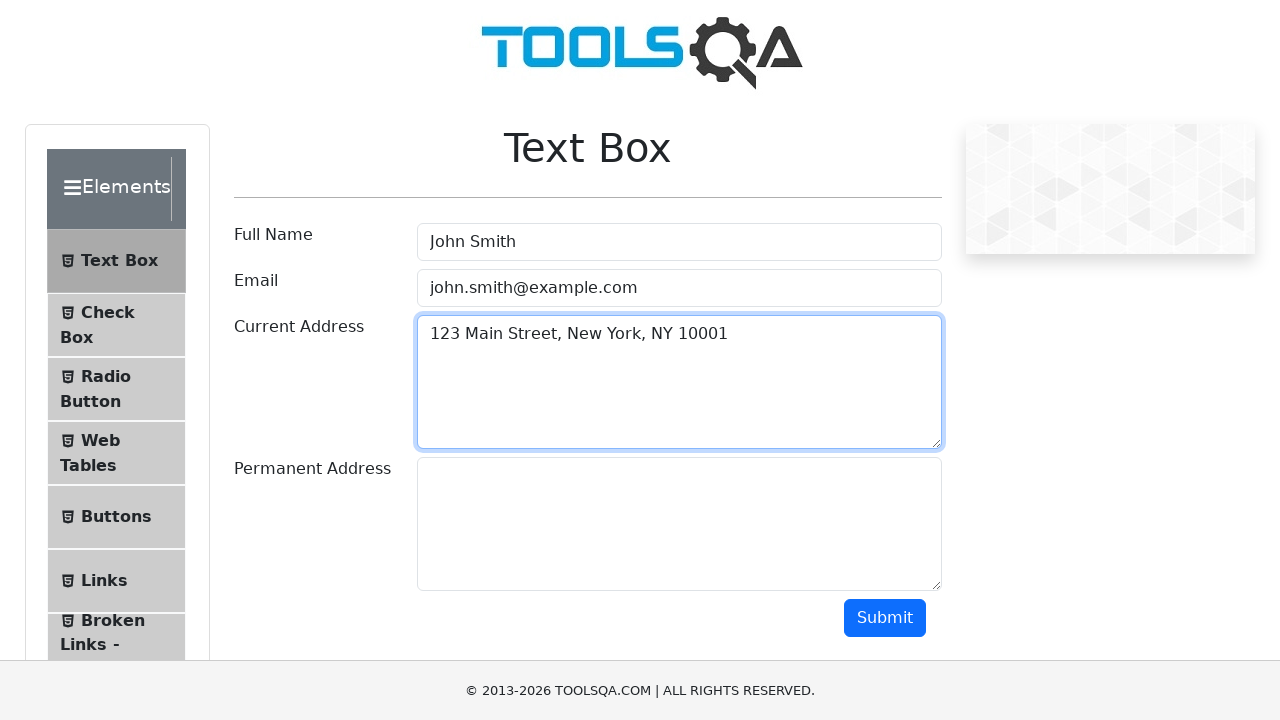

Verified Current Address field contains '123 Main Street, New York, NY 10001'
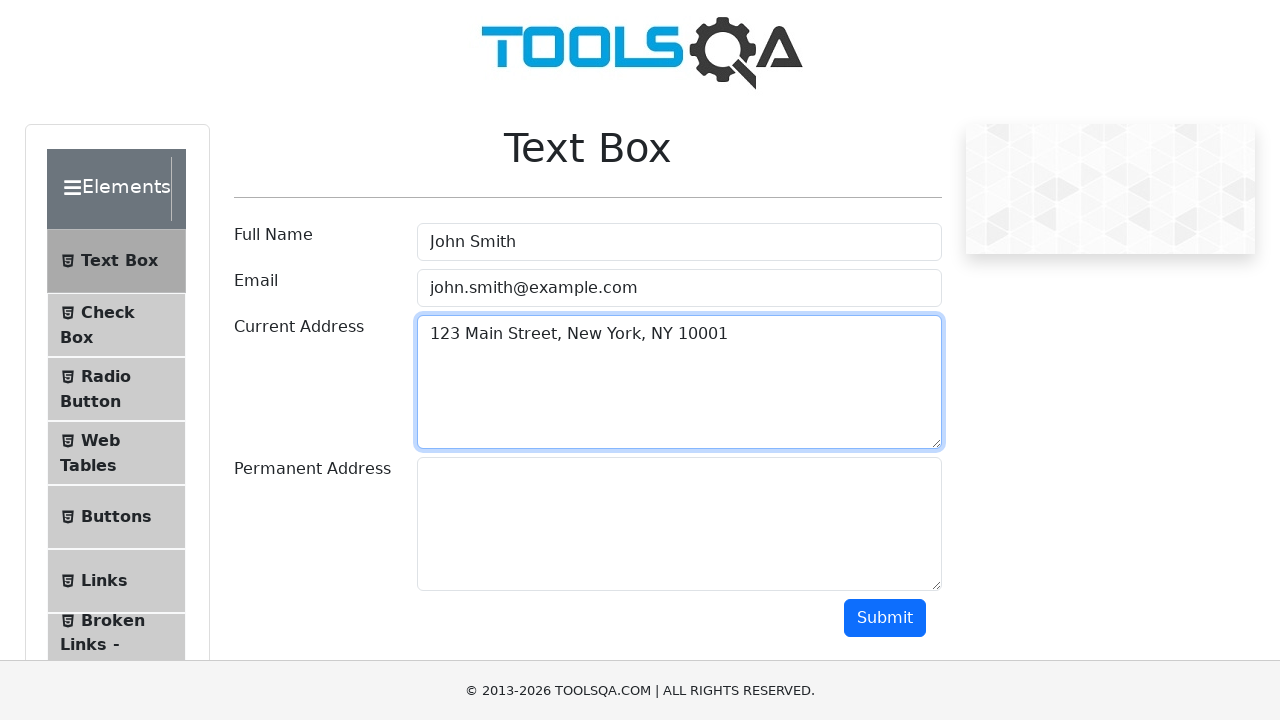

Cleared the Permanent Address field on textarea#permanentAddress
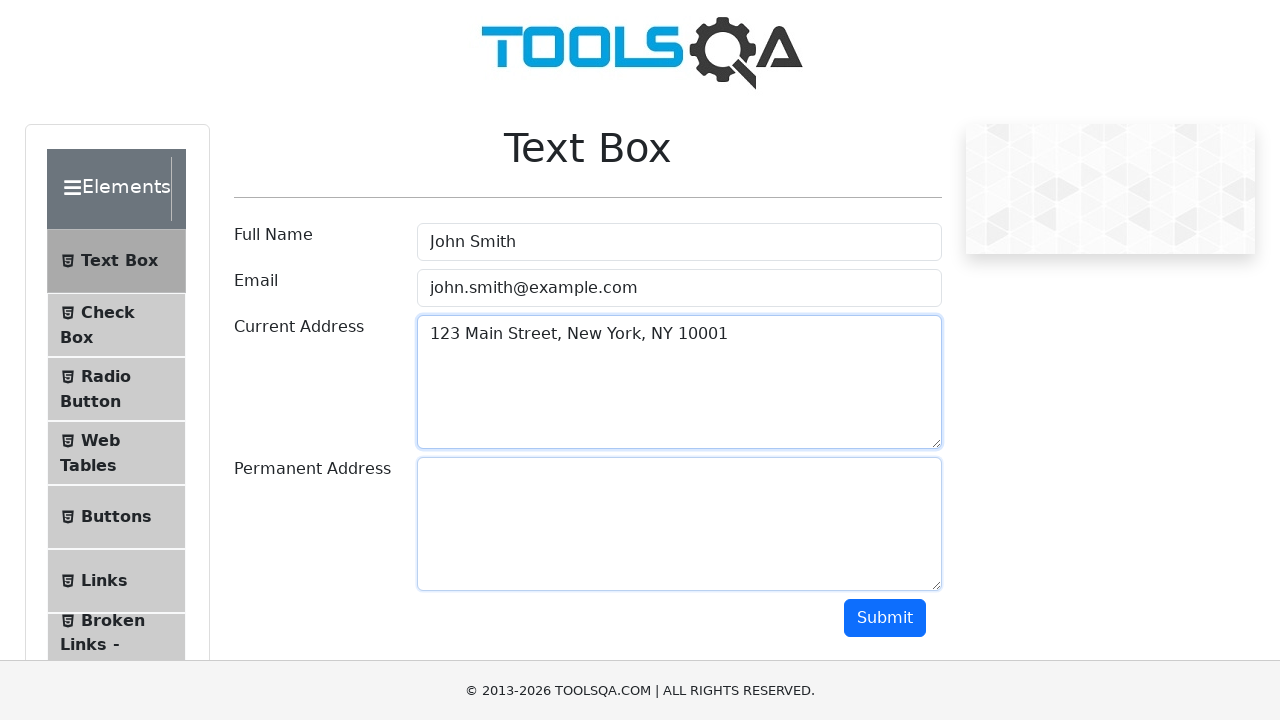

Filled Permanent Address field with '456 Oak Avenue, Los Angeles, CA 90001' on textarea#permanentAddress
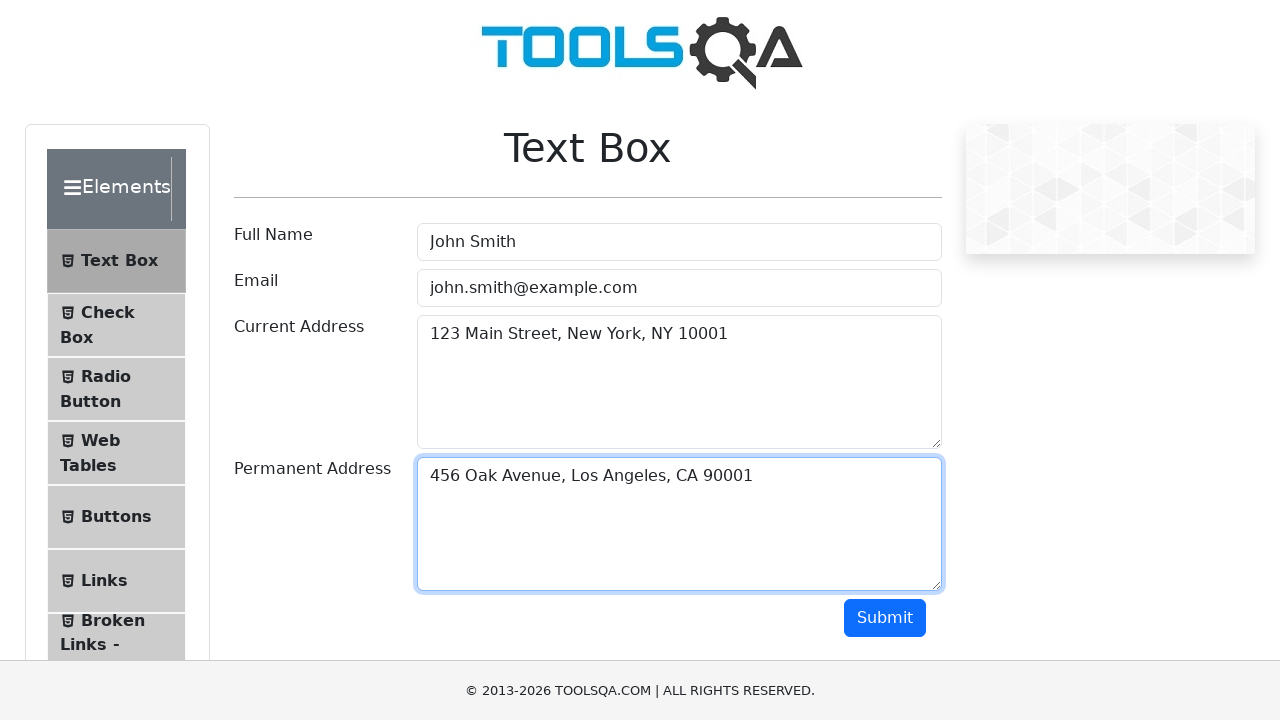

Verified Permanent Address field contains '456 Oak Avenue, Los Angeles, CA 90001'
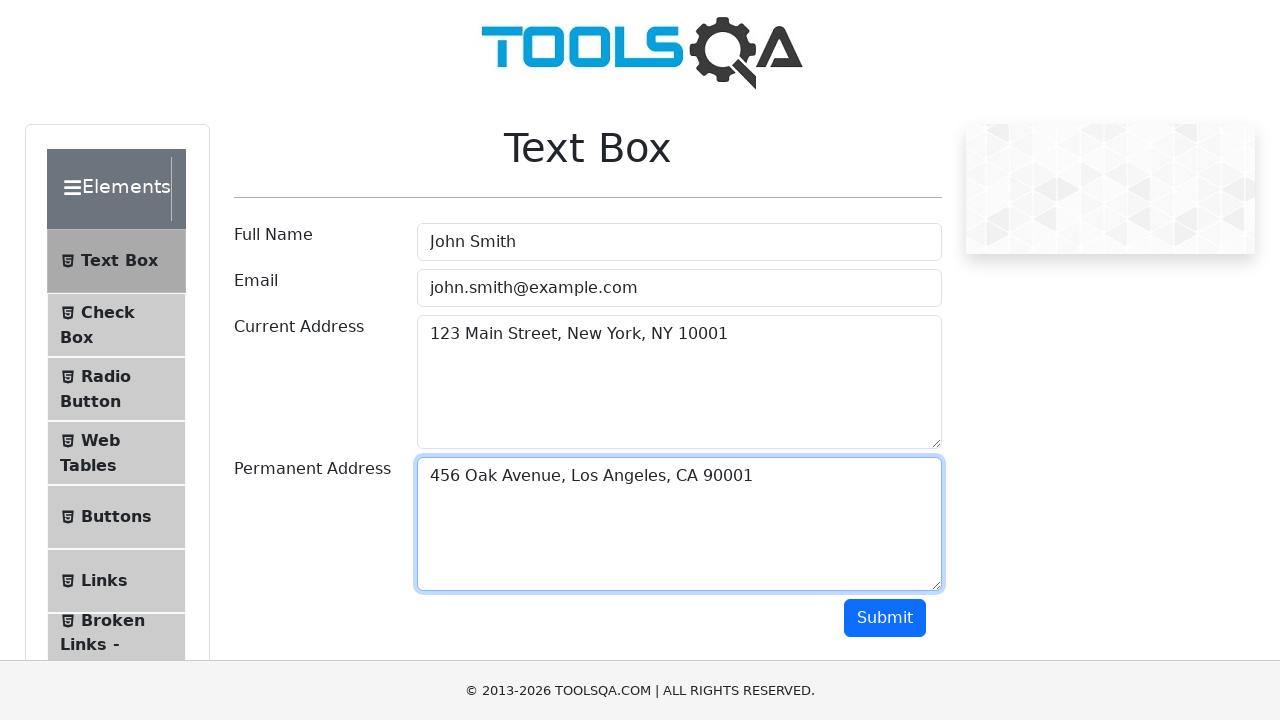

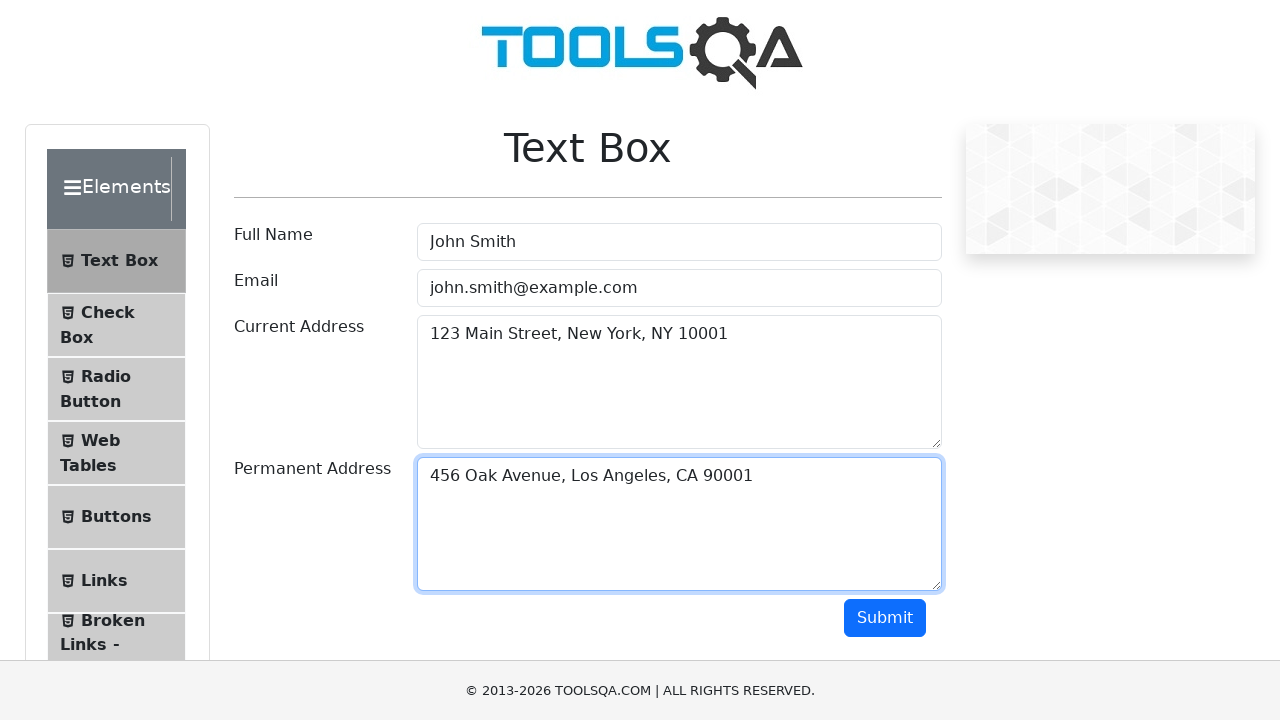